Tests filling username field using XPath with id attribute

Starting URL: https://adactinhotelapp.com/

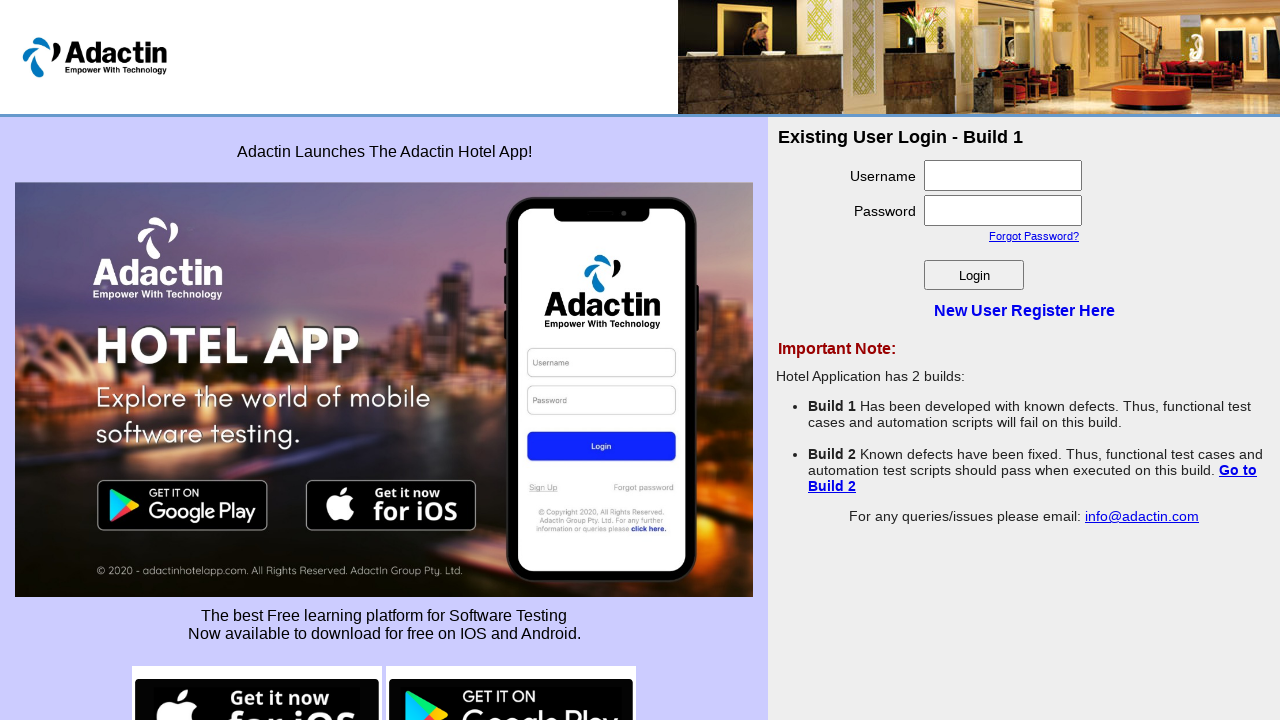

Navigated to Adactin Hotel App homepage
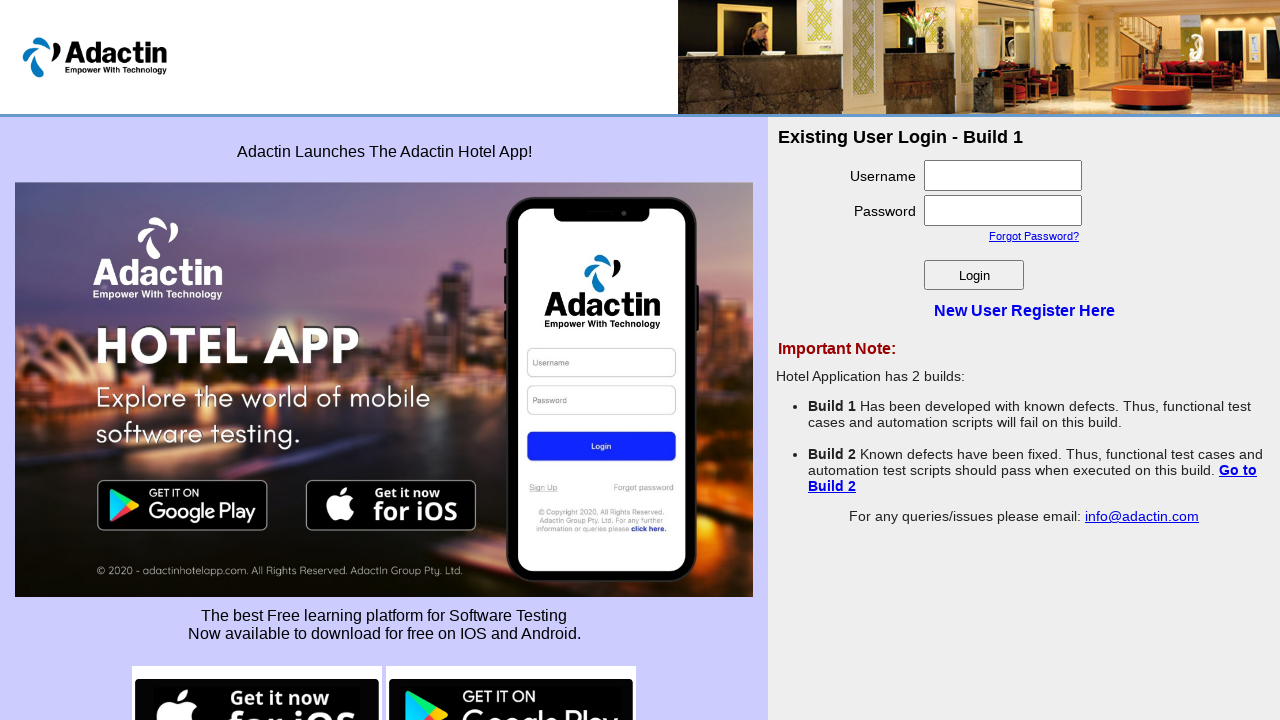

Filled username field with '4654654654' using XPath with id attribute on //input[@id='username']
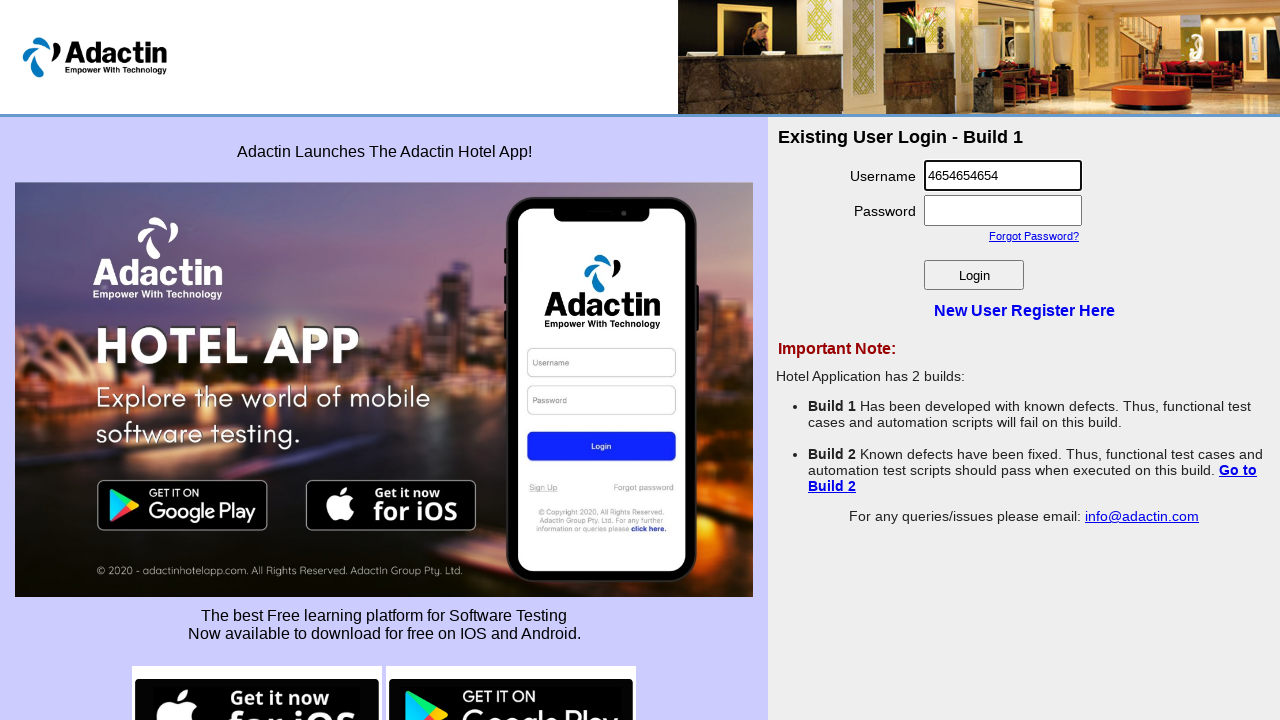

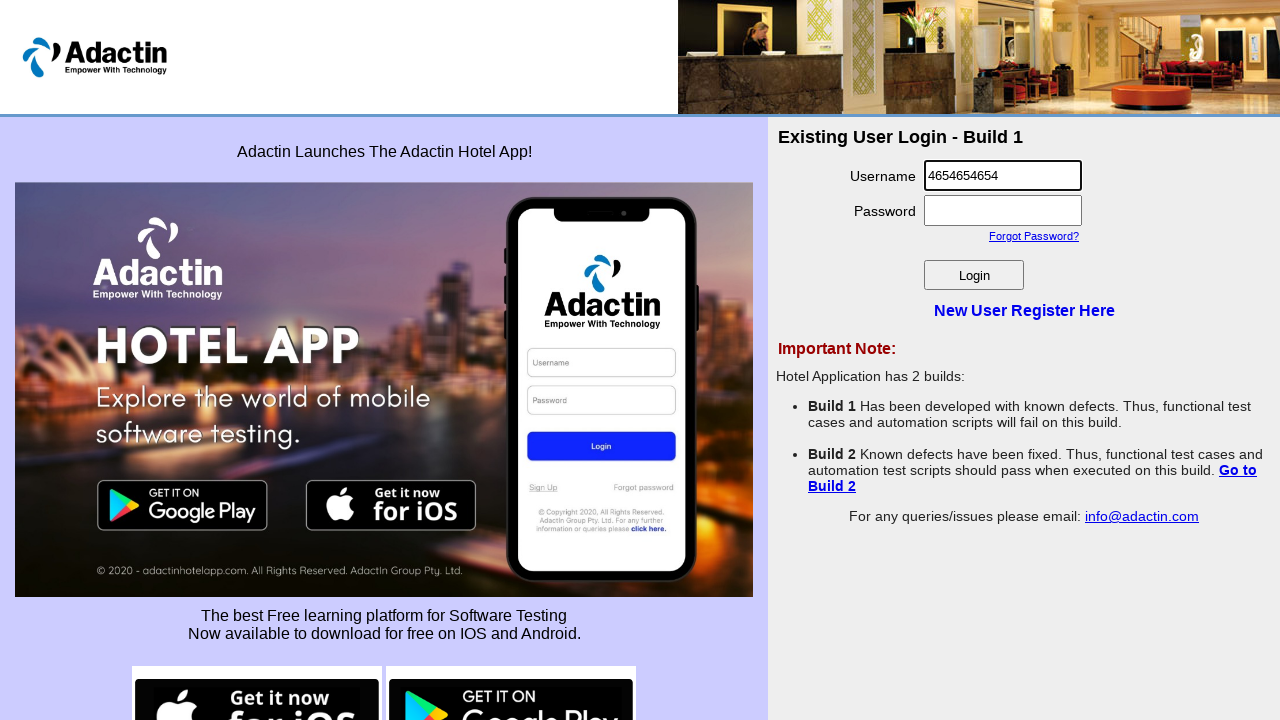